Tests business listing page by verifying listings load correctly and testing pagination by clicking the Next button to navigate to subsequent pages.

Starting URL: https://scottmckenzie.dealrelations.com/listing_feeds/11

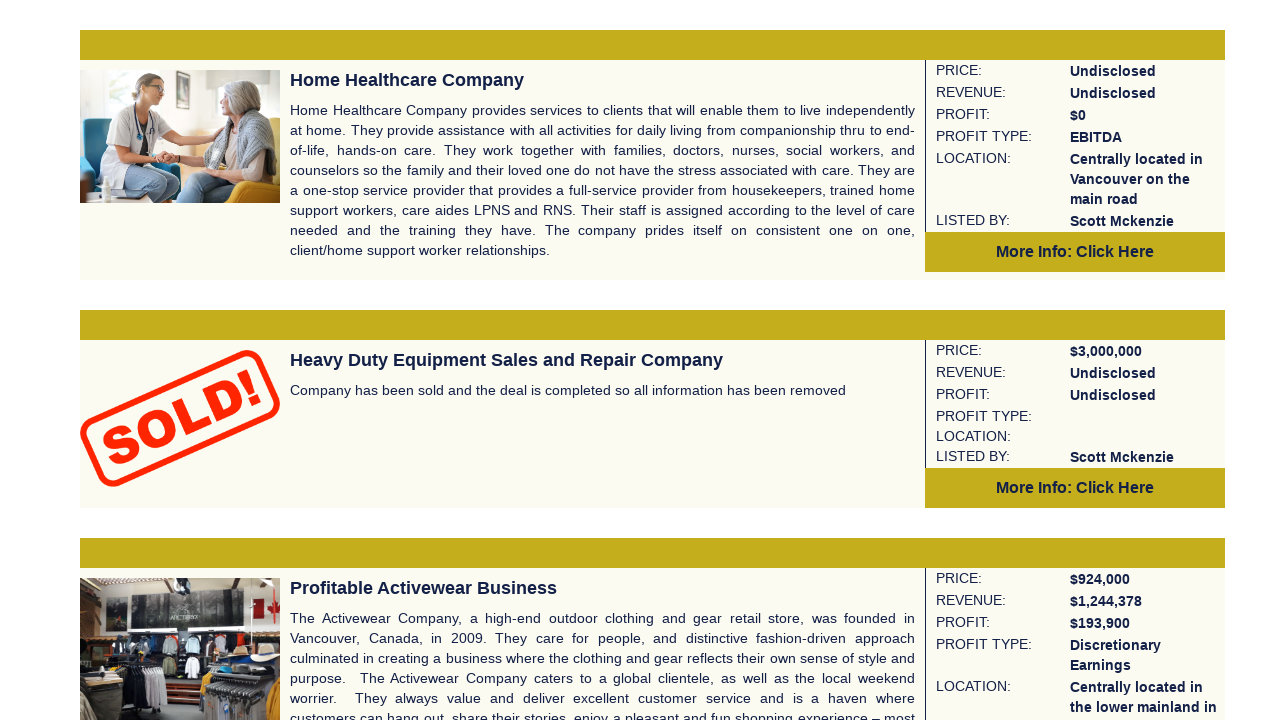

Waited for listing items to load on the page
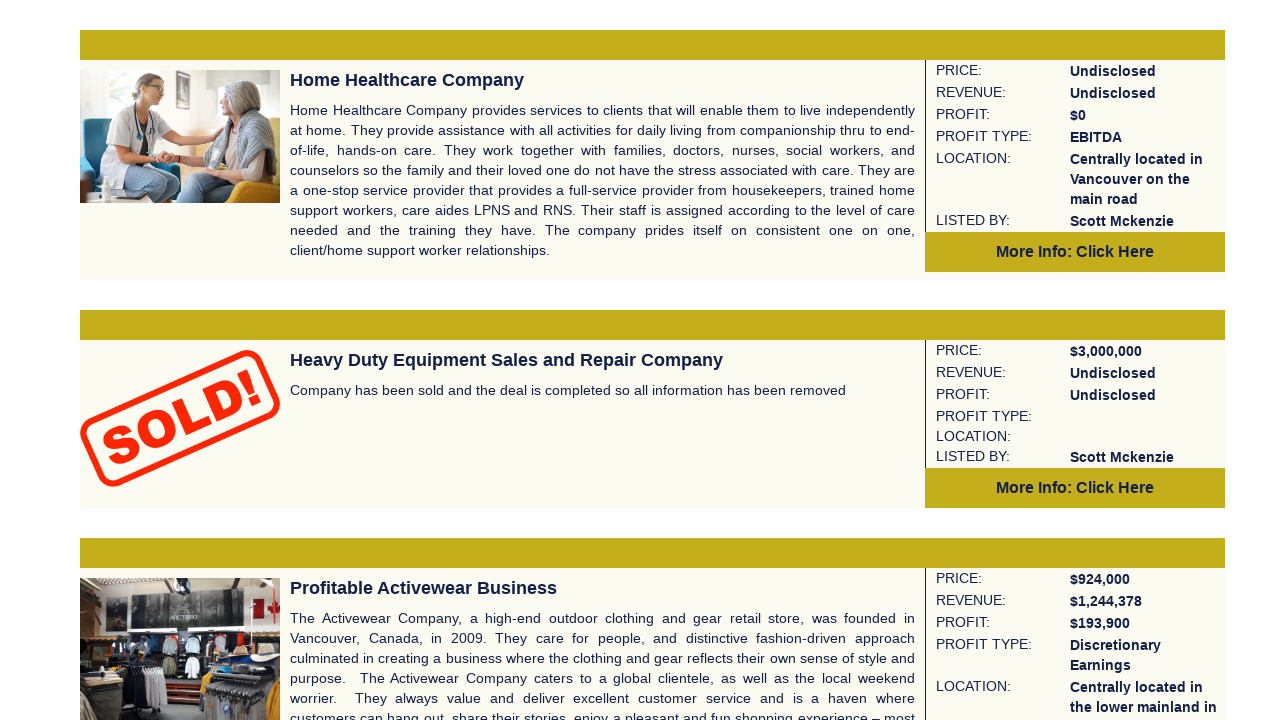

Verified listing card headers are present
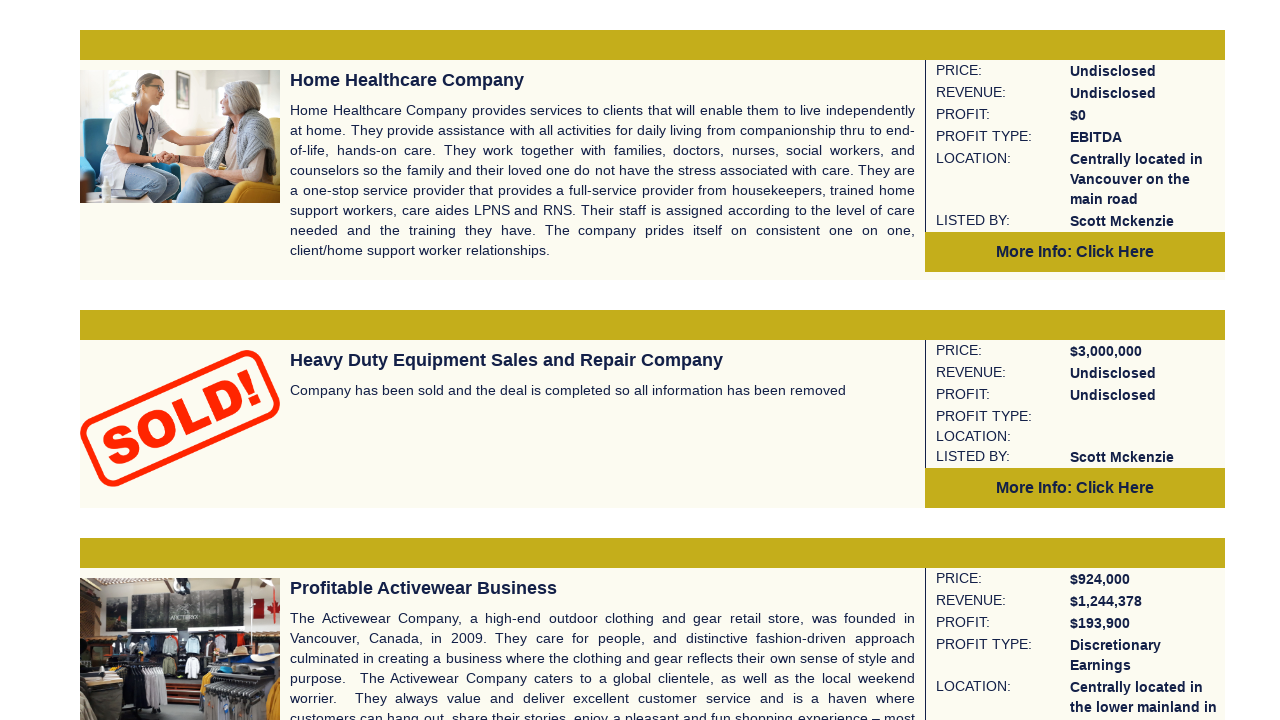

Retrieved first listing title: 'Home Healthcare Company'
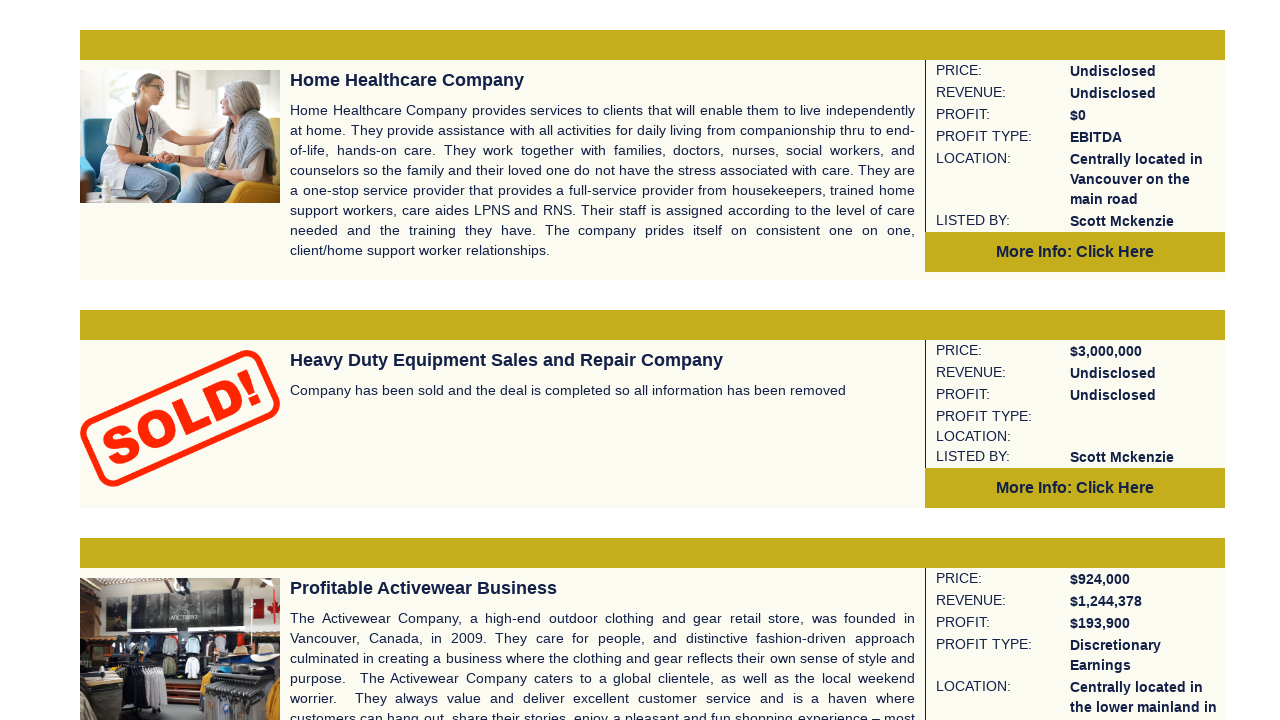

Located the Next pagination button
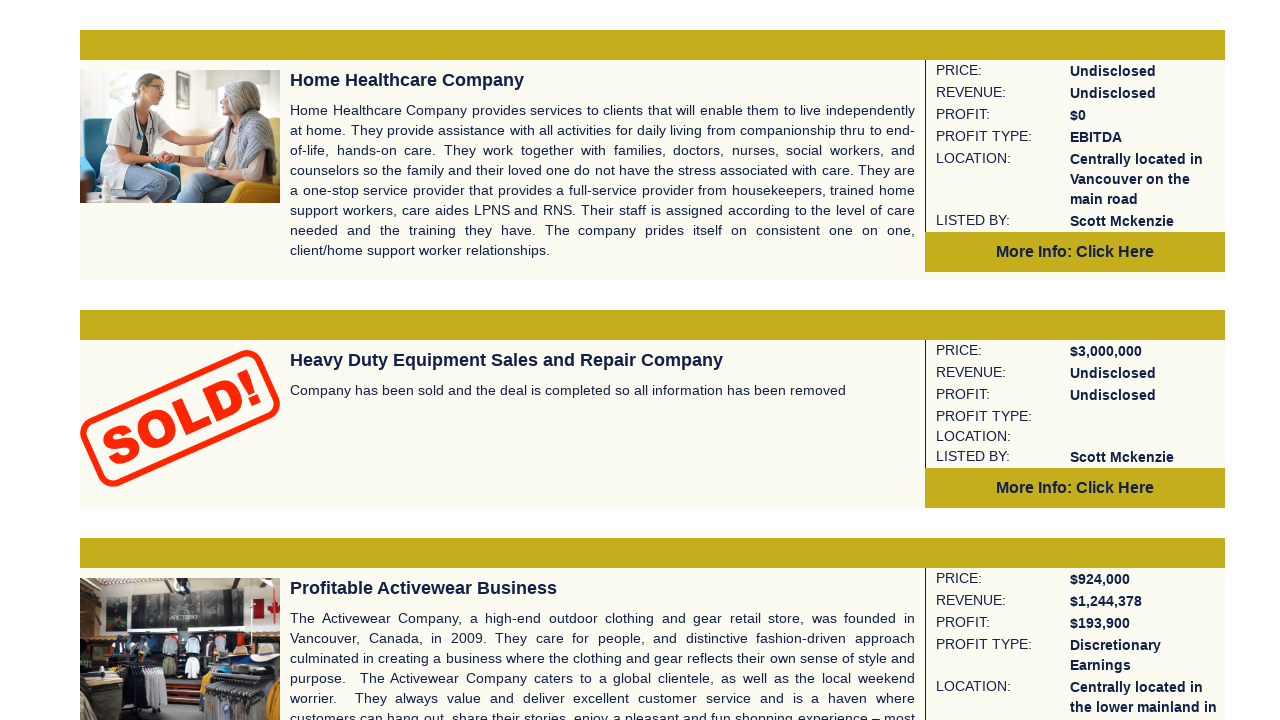

Clicked the Next button to navigate to page 2 at (1202, 670) on div.pagination a >> internal:has-text="\u2192"i >> nth=0
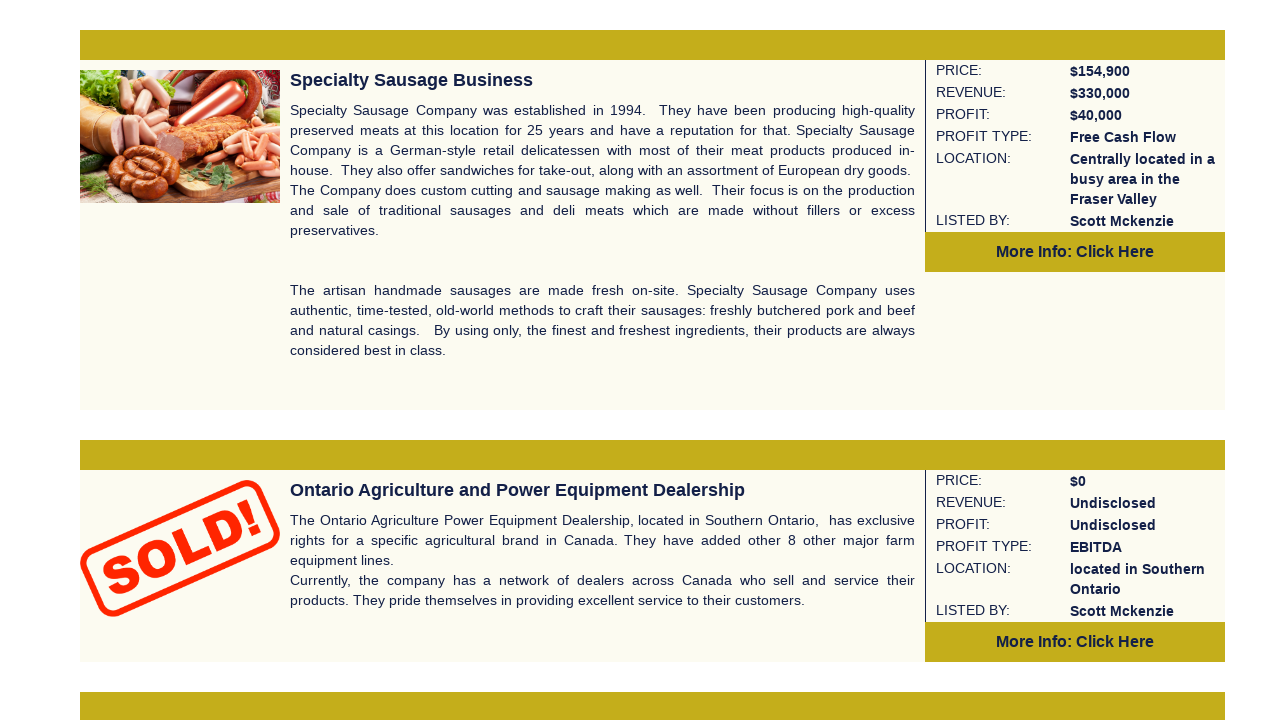

Waited for new listings to load on page 2
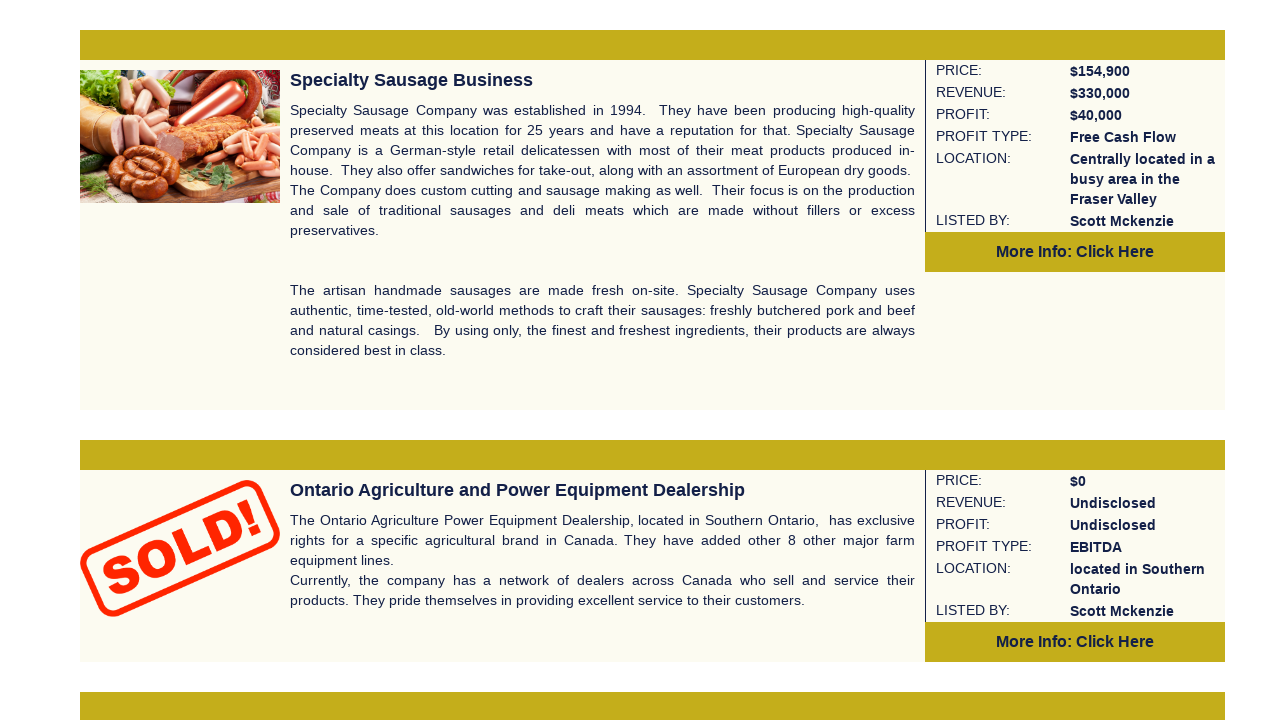

Verified listings are present on page 2
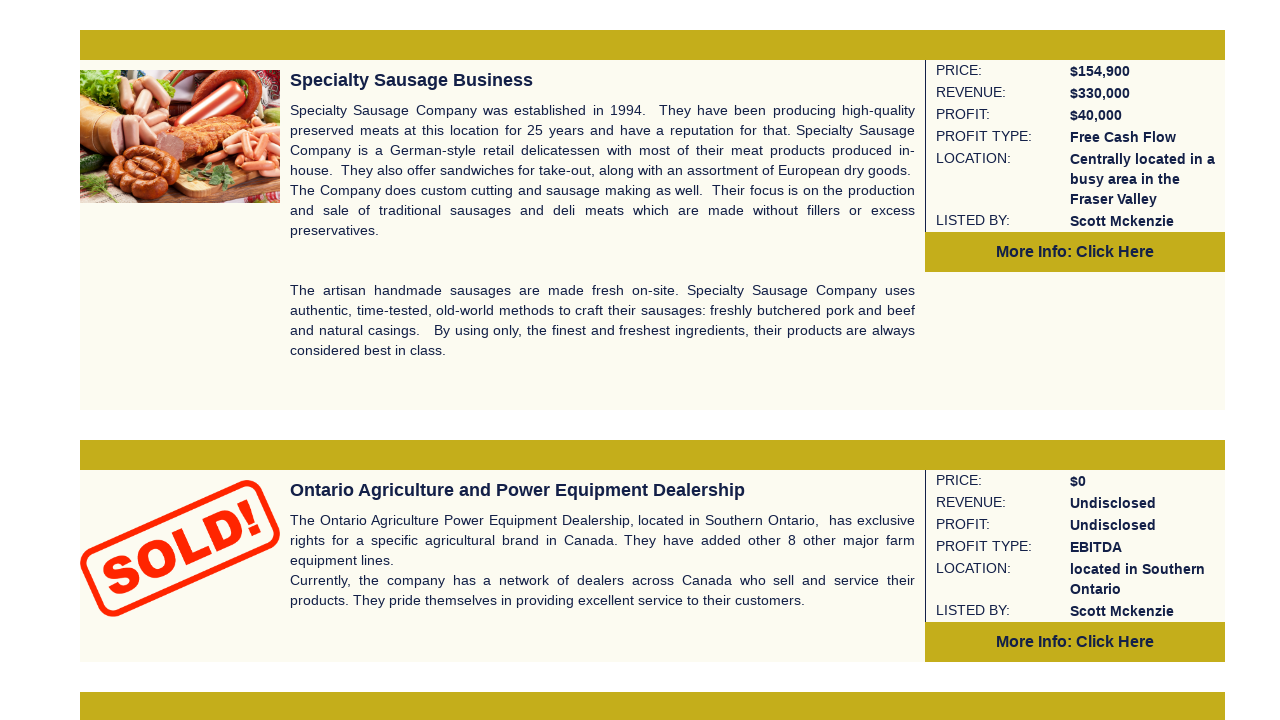

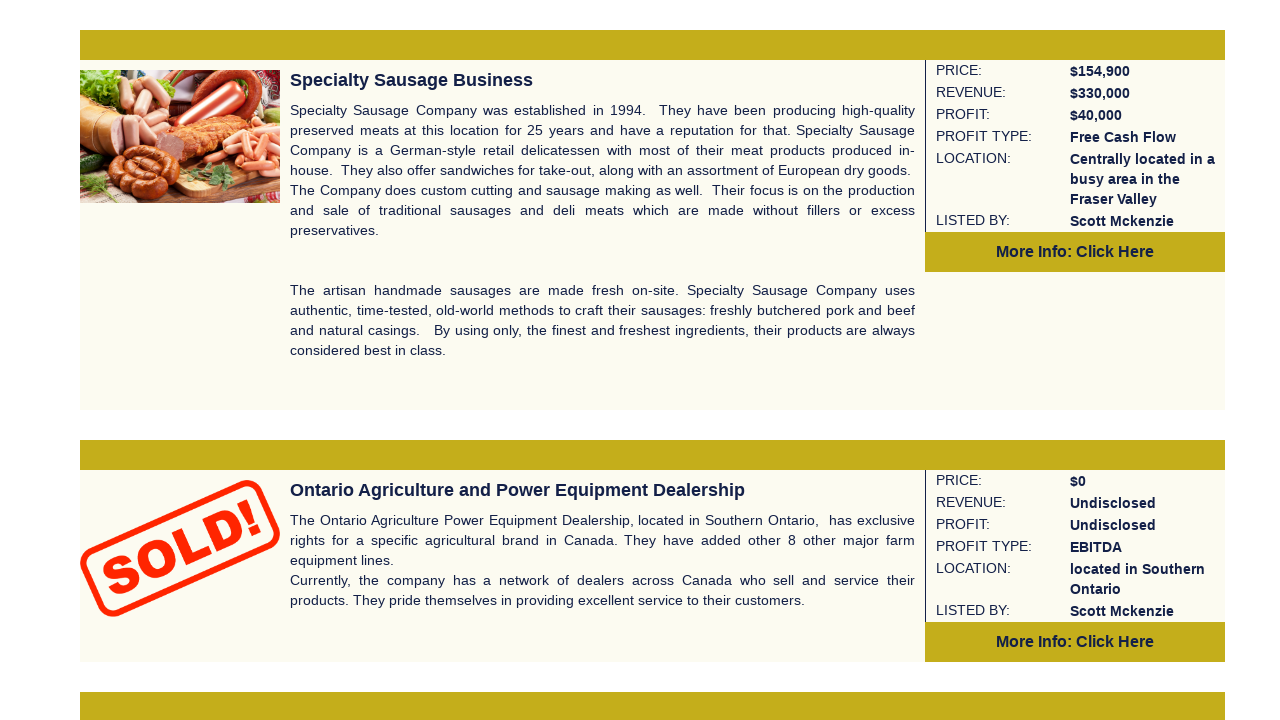